Navigates to jQuery UI demo site and clicks on the Selectable demo link to explore the selectable widget functionality

Starting URL: https://jqueryui.com

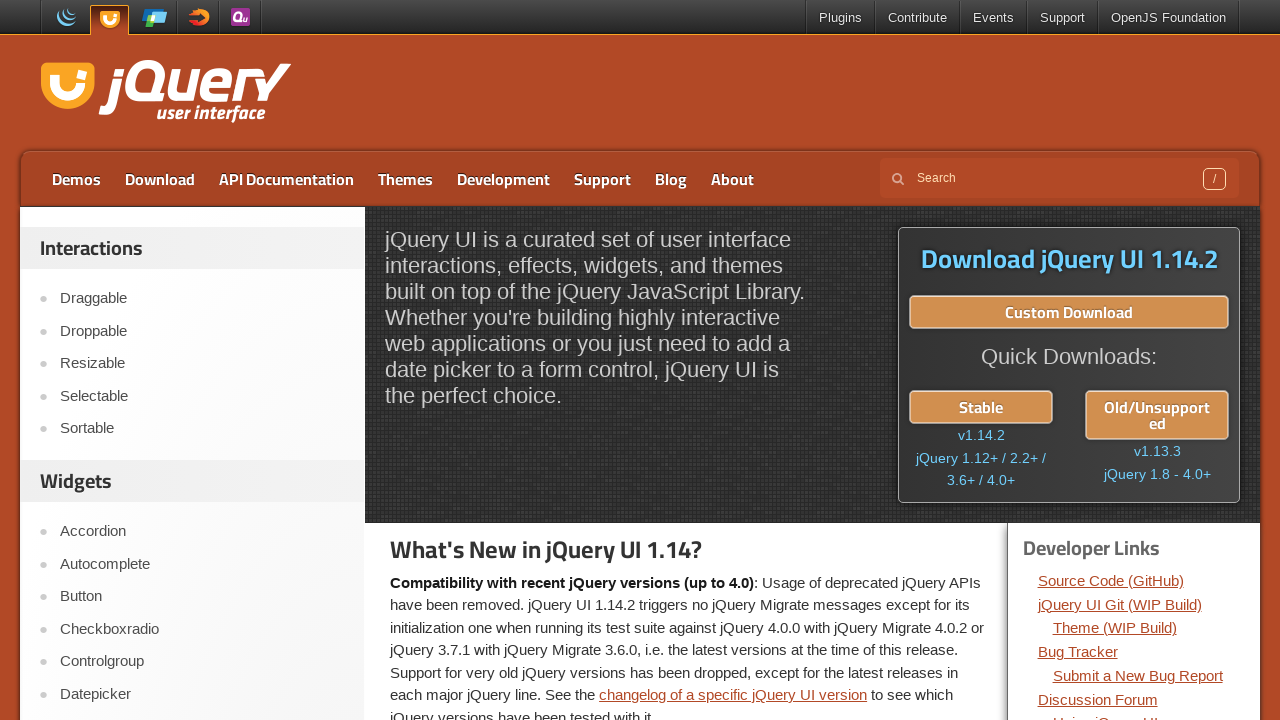

Waited for jQuery UI home page to load
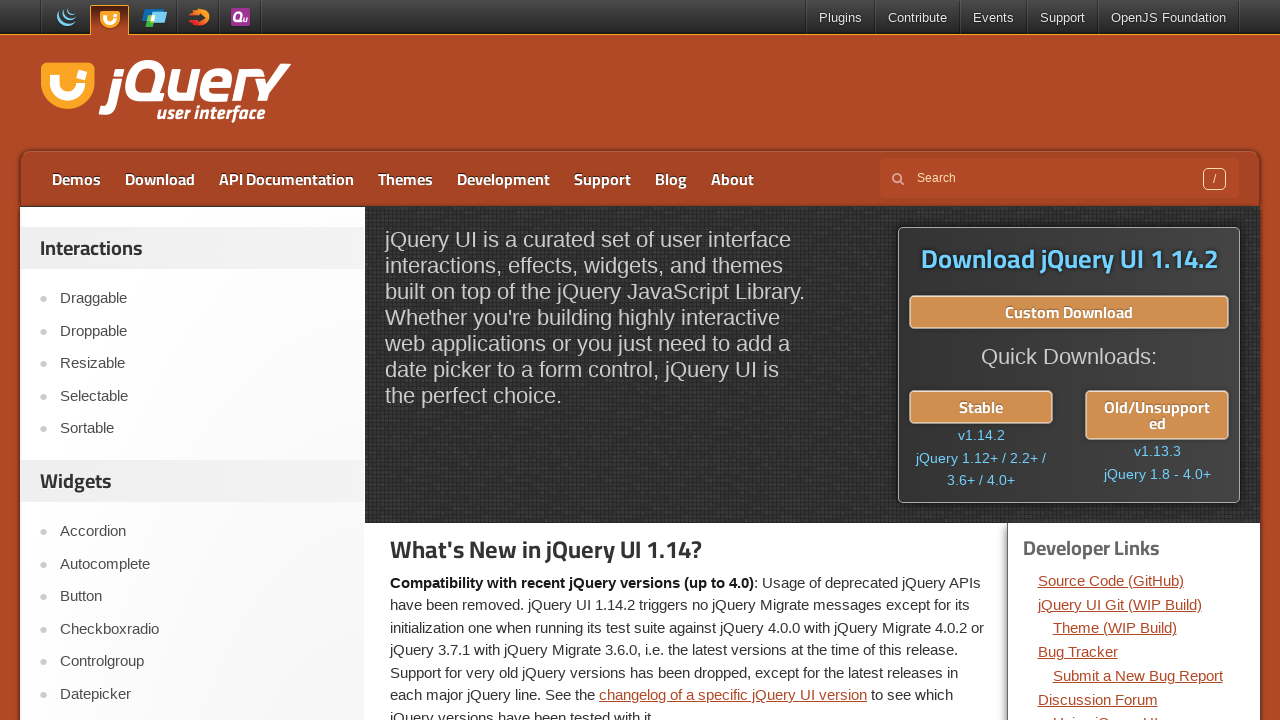

Clicked on the Selectable demo link at (202, 396) on xpath=//a[text()='Selectable']
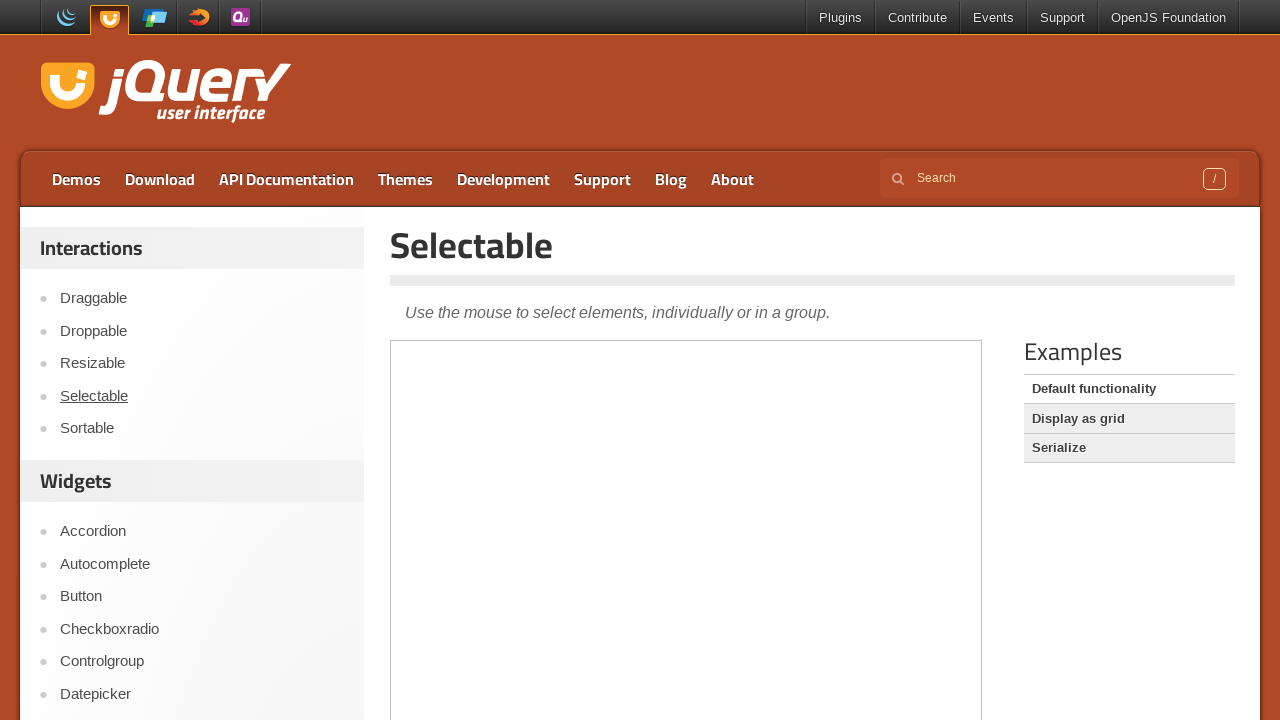

Selectable demo page loaded successfully
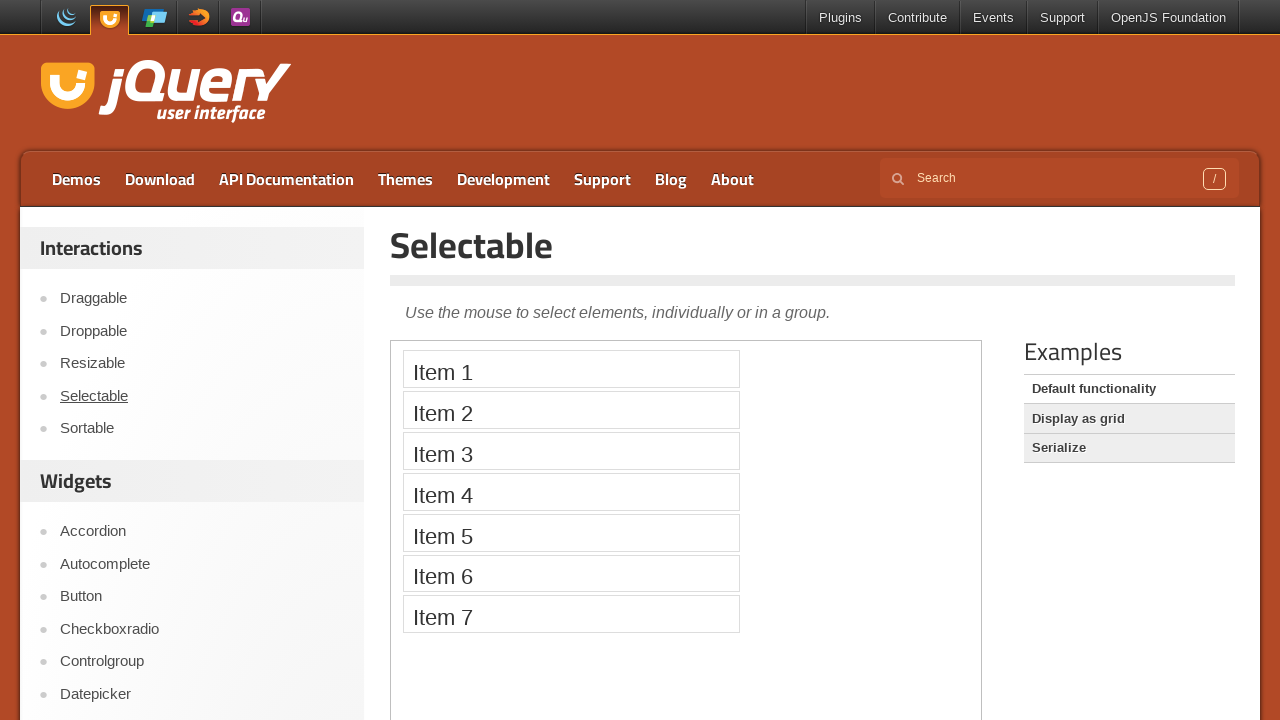

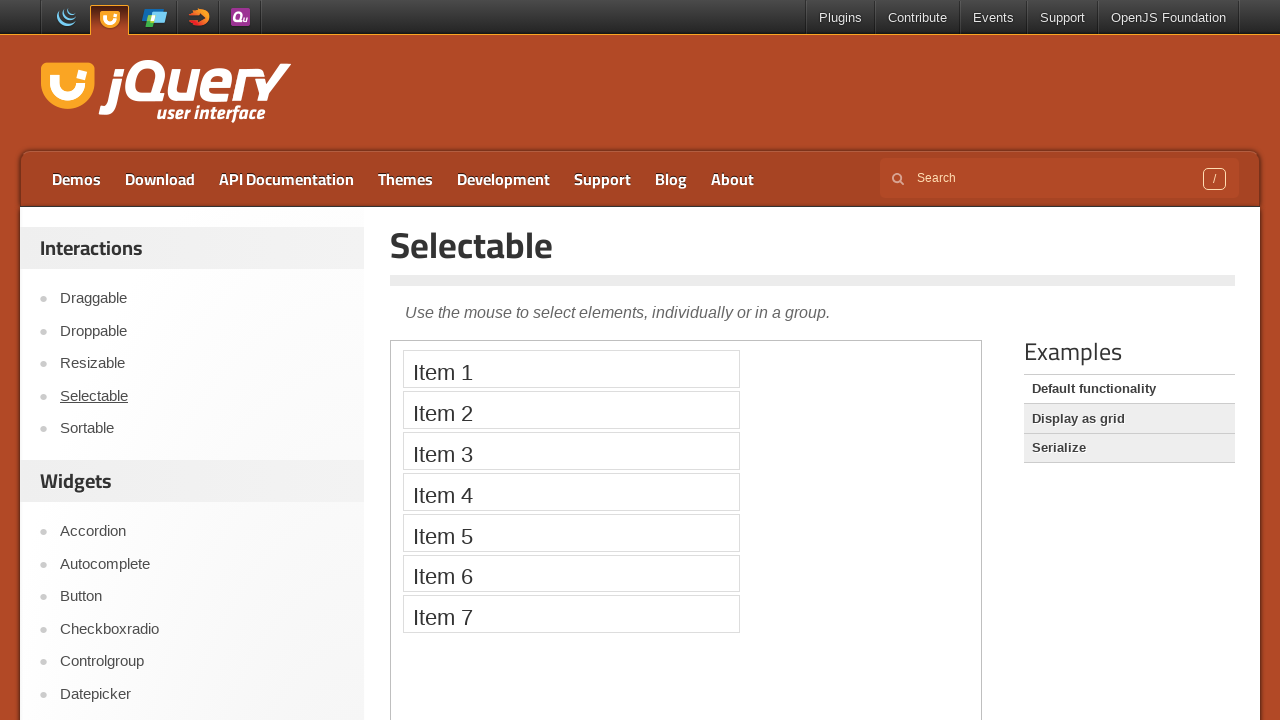